Tests loading green color with implicit wait approach - clicks start button, verifies loading state, then checks for success state

Starting URL: https://kristinek.github.io/site/examples/loading_color

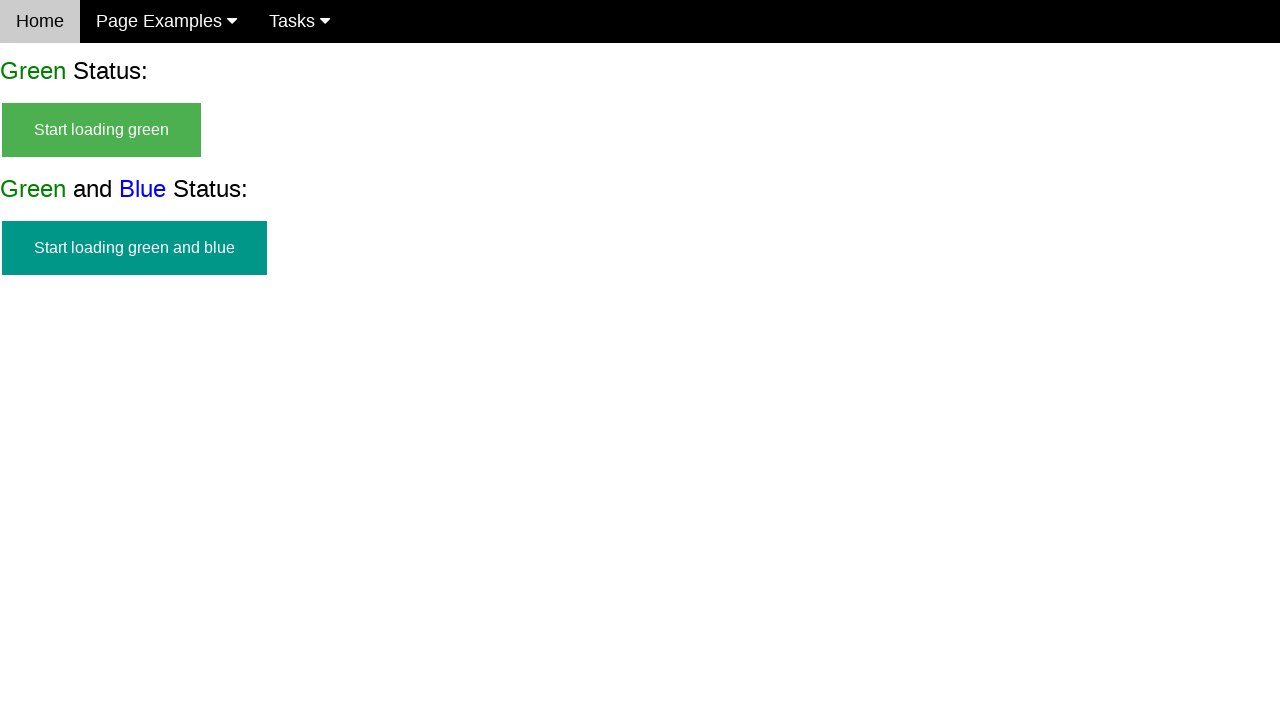

Clicked start button to begin loading green color at (102, 130) on #start_green
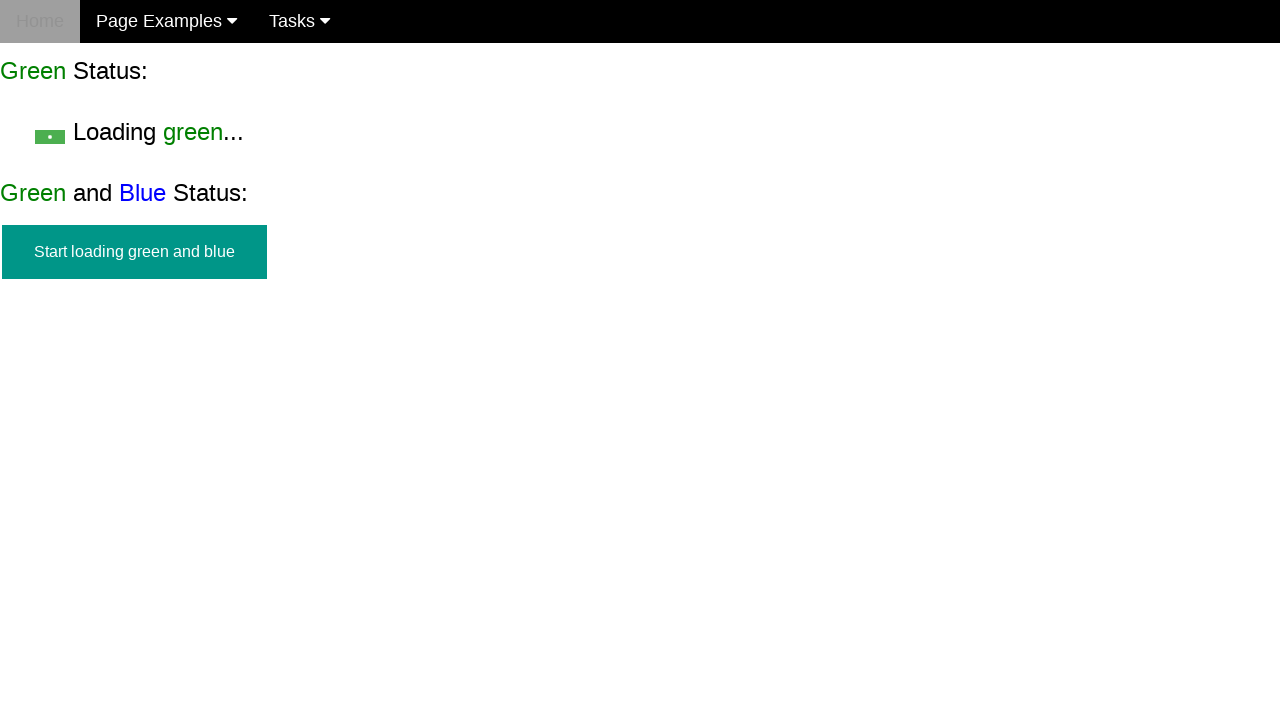

Verified start button is hidden
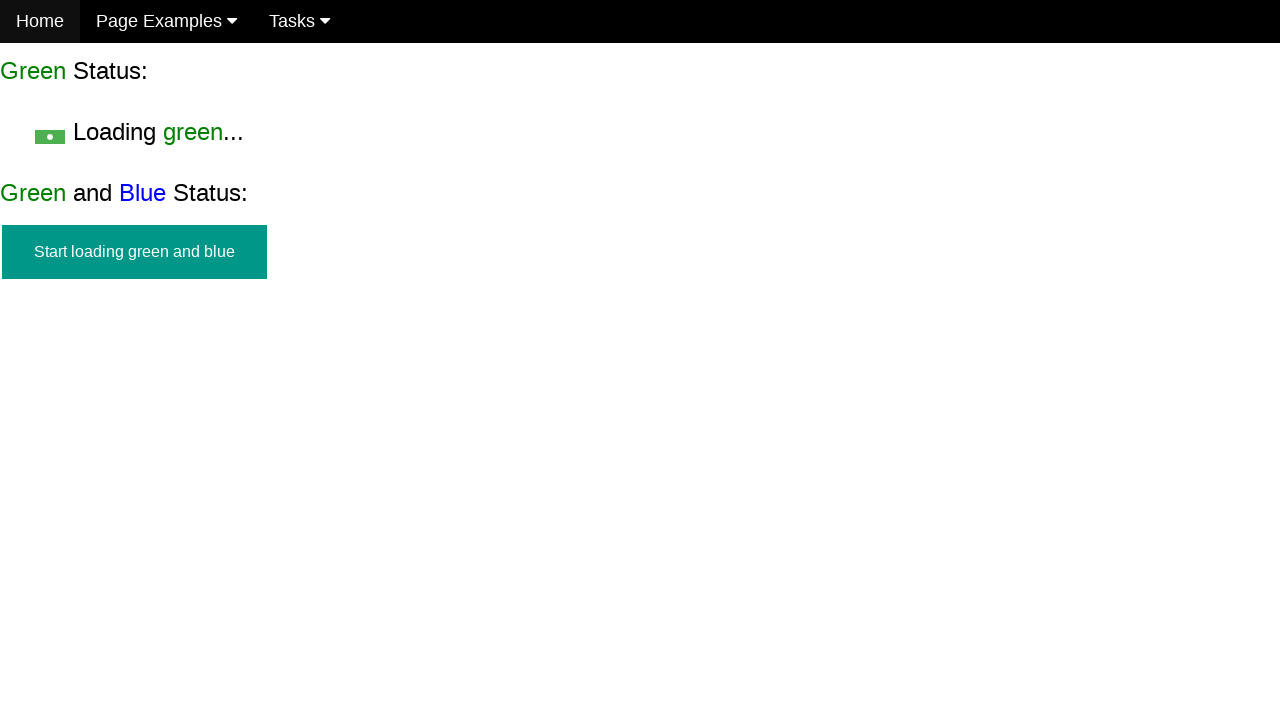

Verified loading state is visible
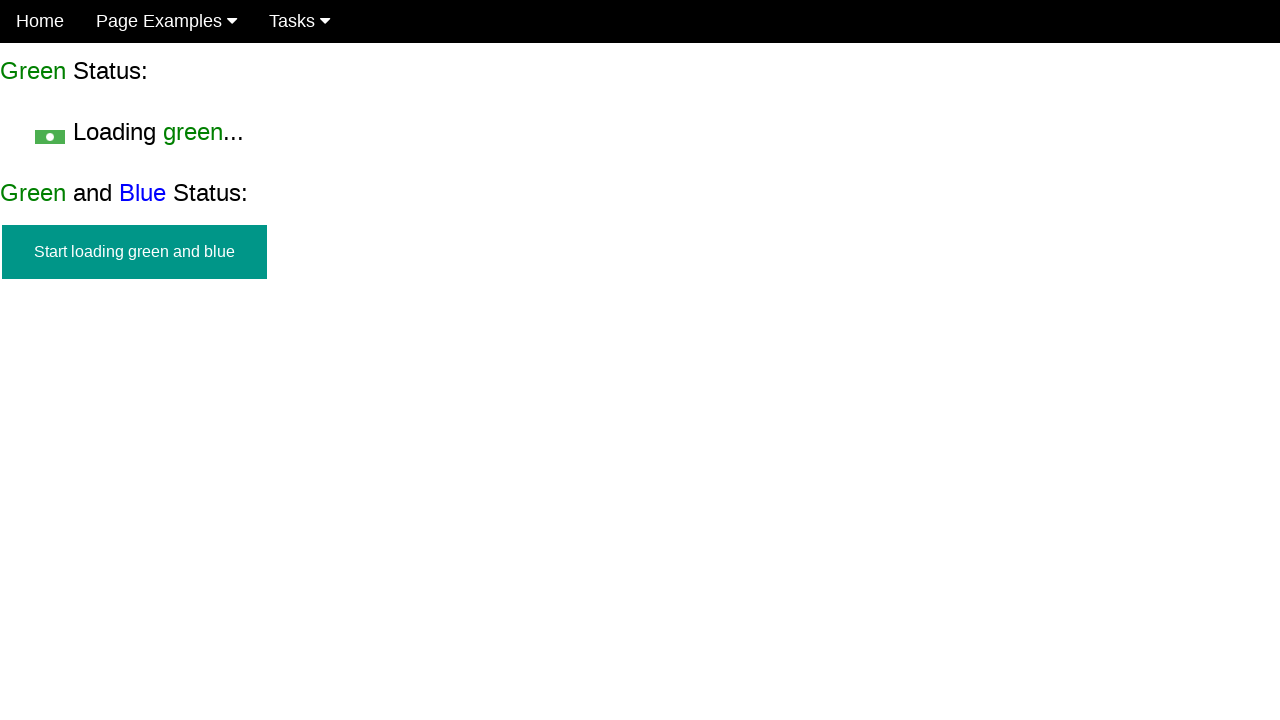

Waited for finish element to become visible
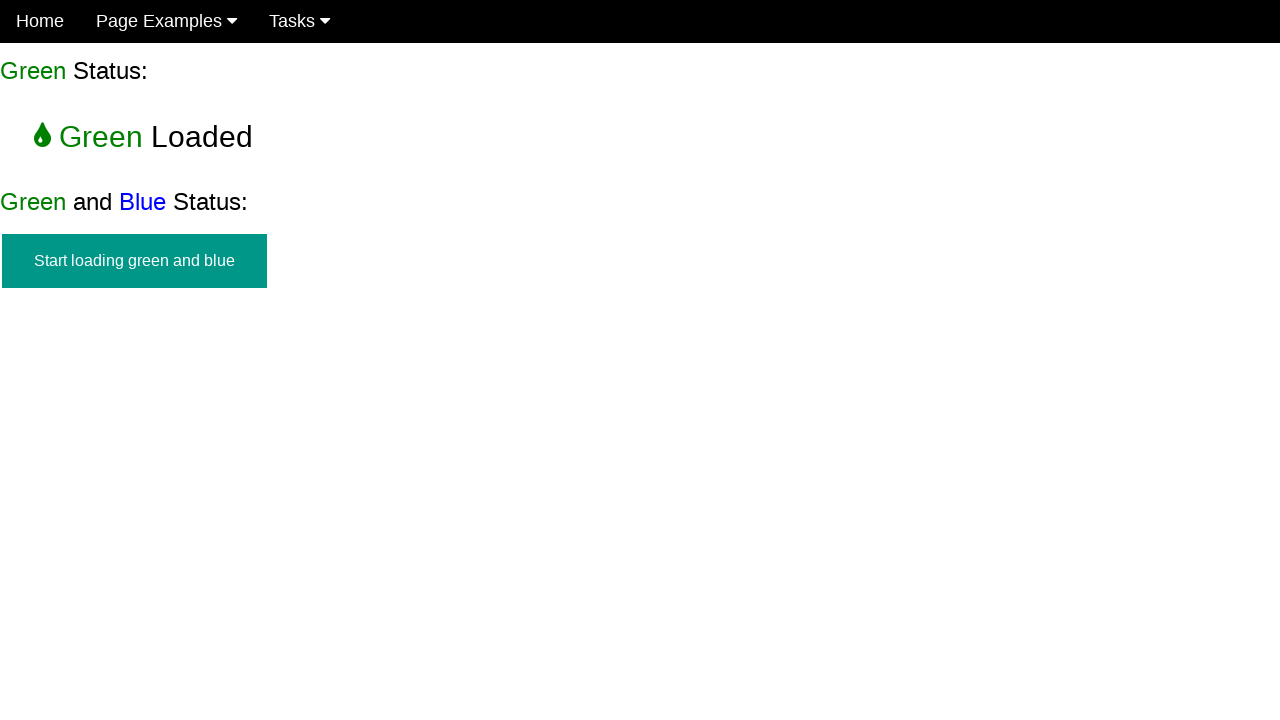

Verified finish element is visible
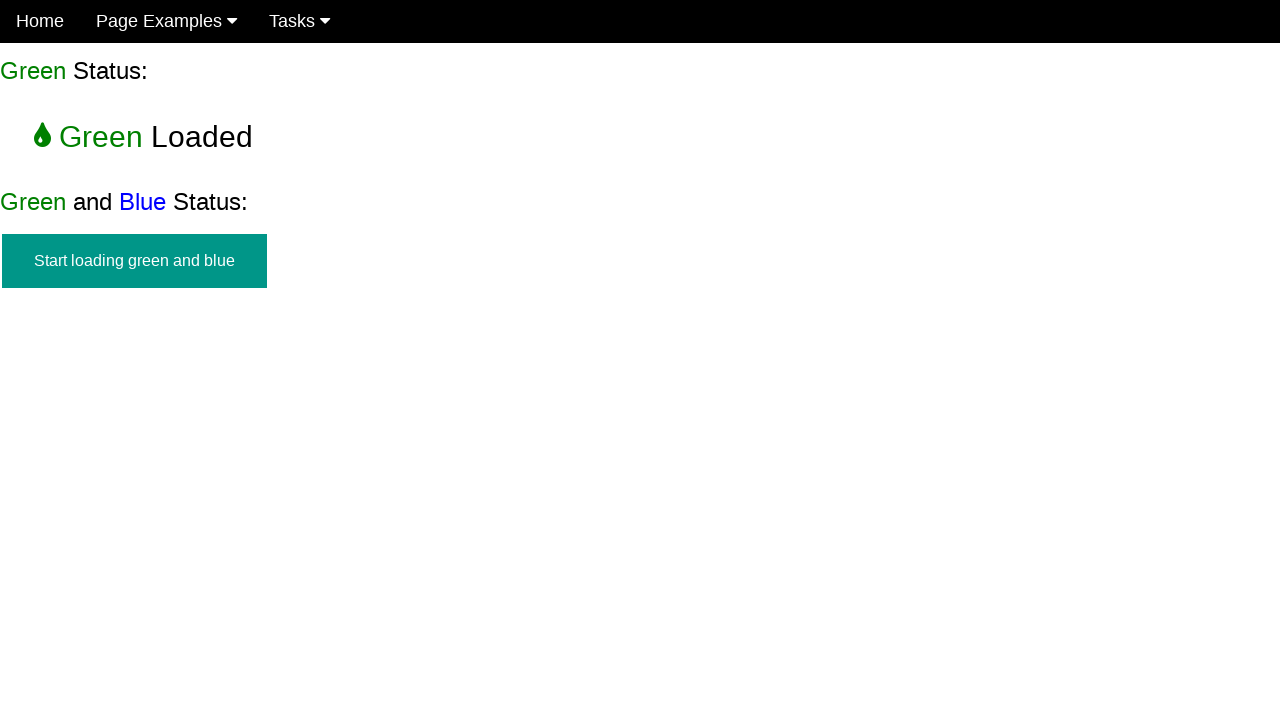

Verified start button is still hidden
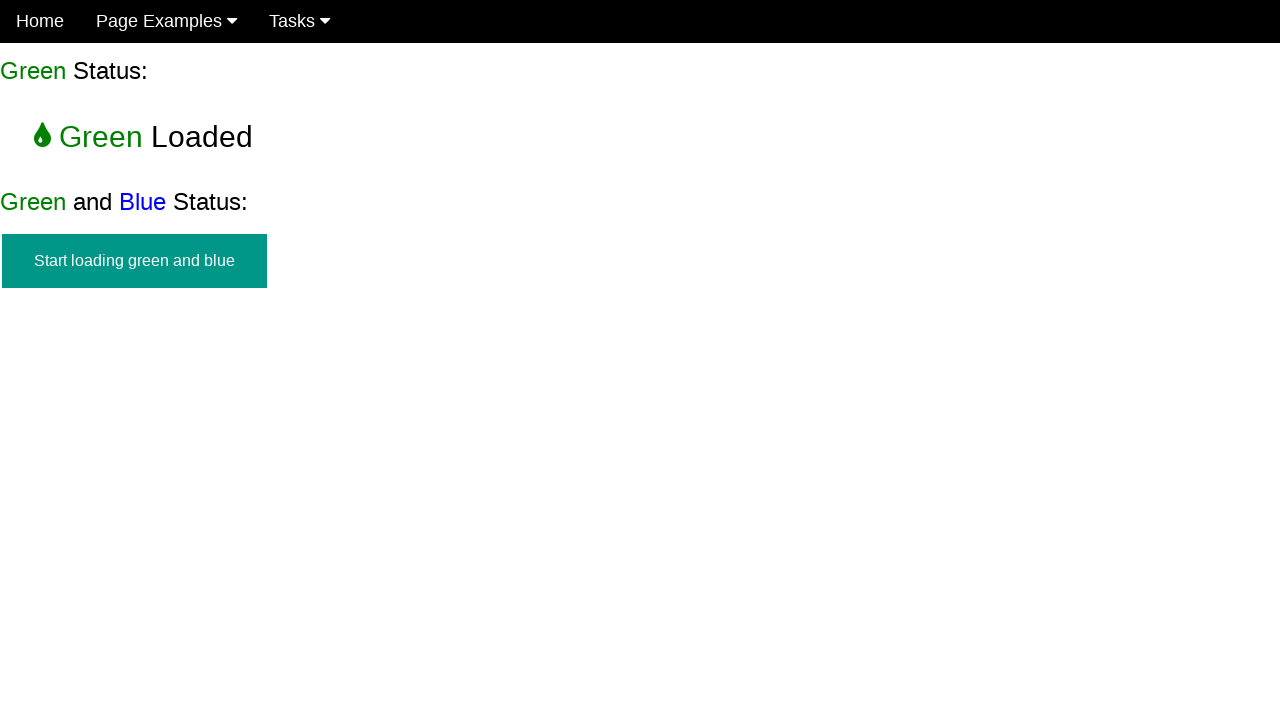

Verified loading state is no longer visible
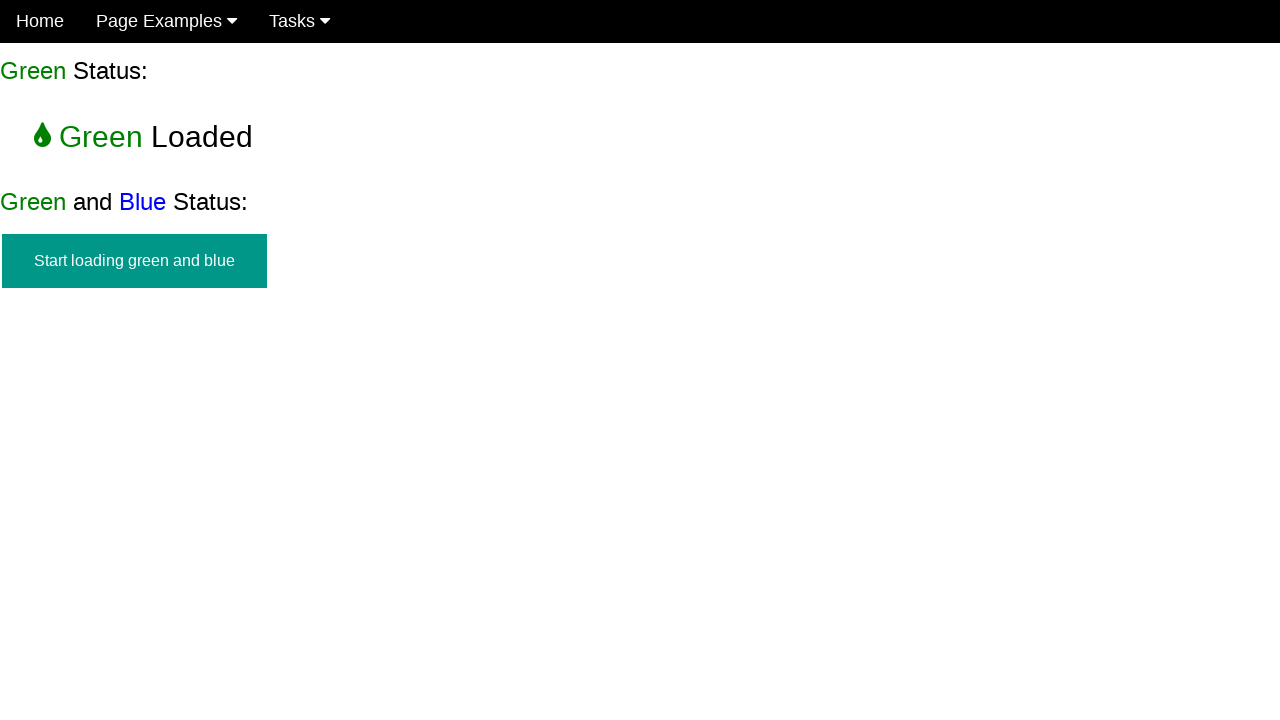

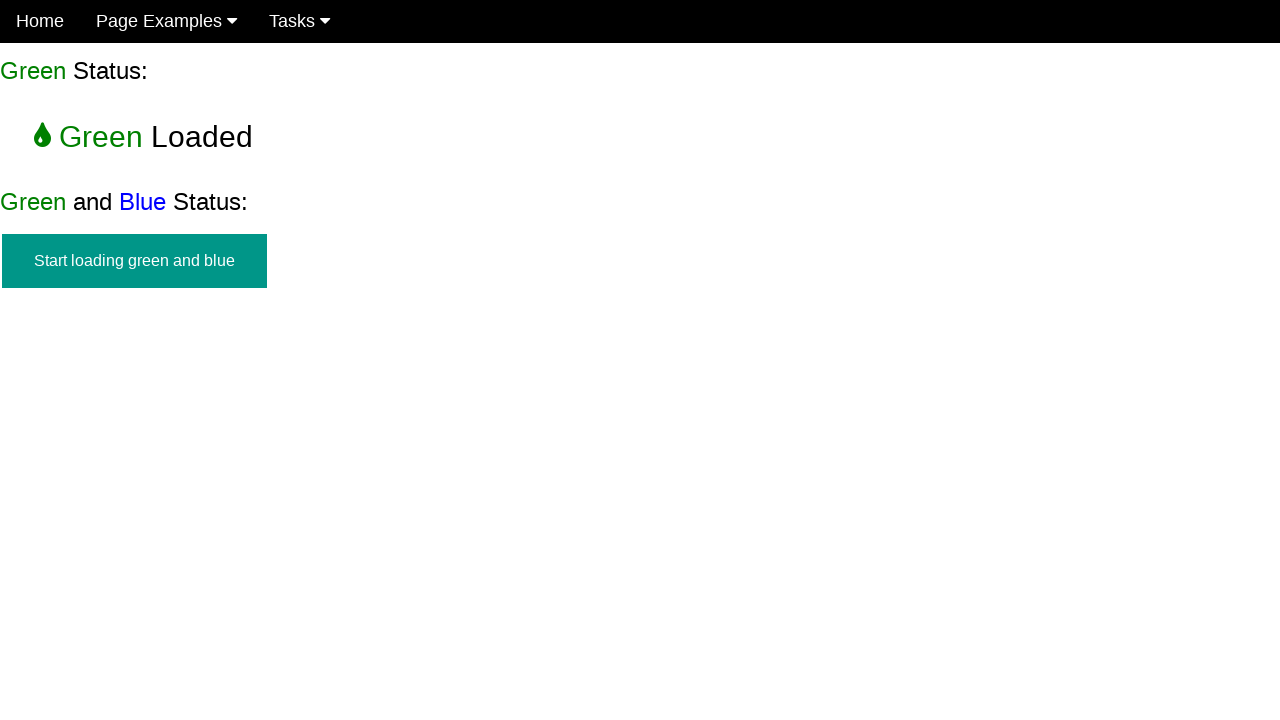